Tests JavaScript confirmation alert handling by clicking a button that triggers a confirmation dialog, accepting the alert, and verifying the result message displays "You clicked: Ok"

Starting URL: http://the-internet.herokuapp.com/javascript_alerts

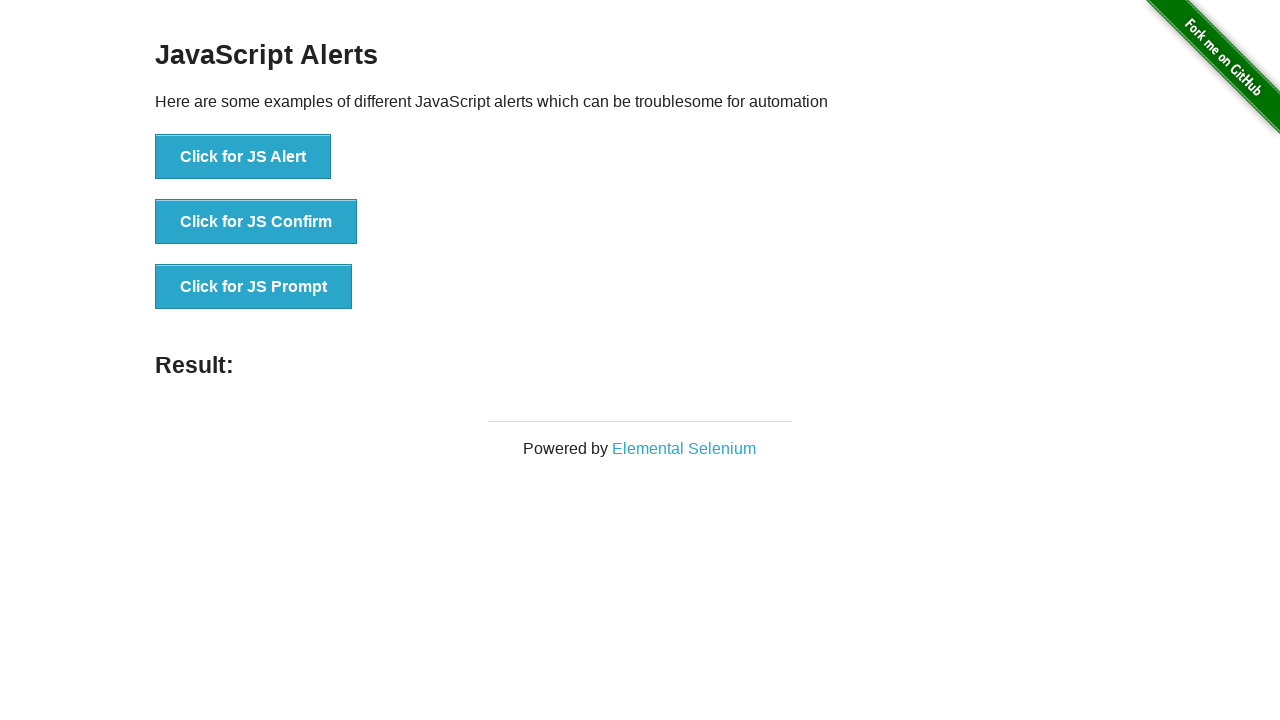

Set up dialog handler to accept confirmation alerts
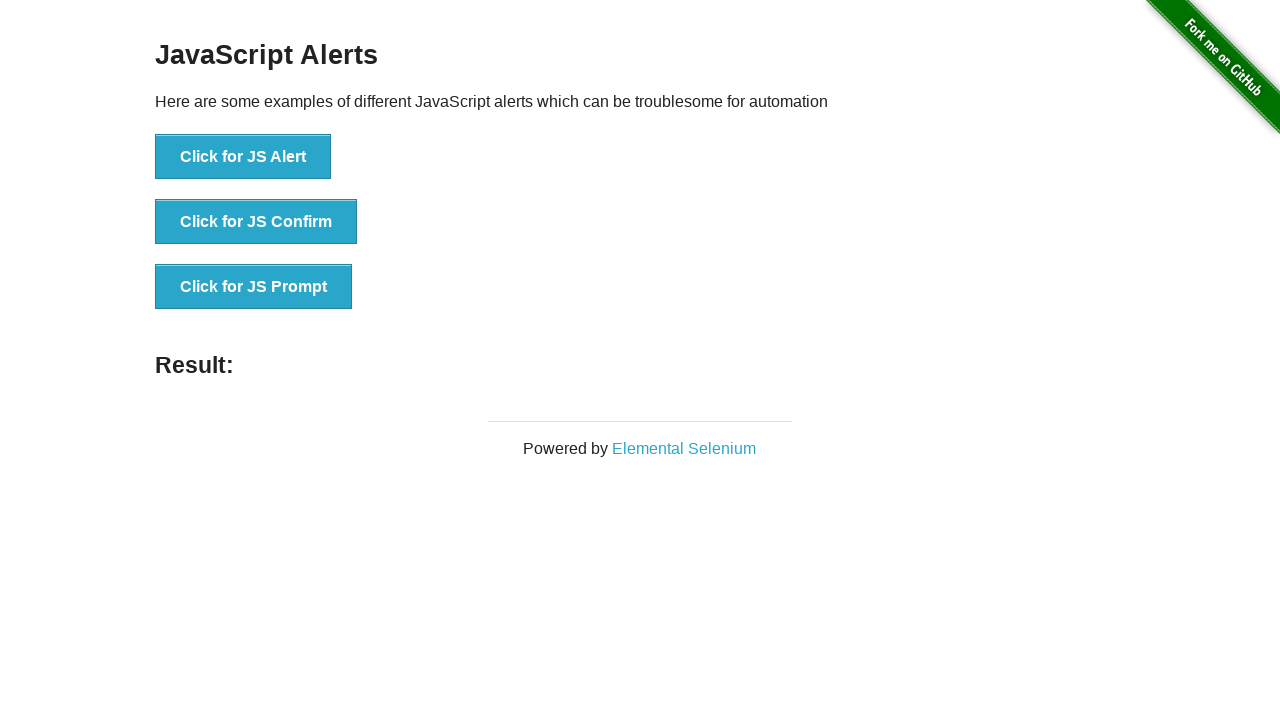

Clicked button to trigger JavaScript confirmation alert at (256, 222) on .example li:nth-child(2) button
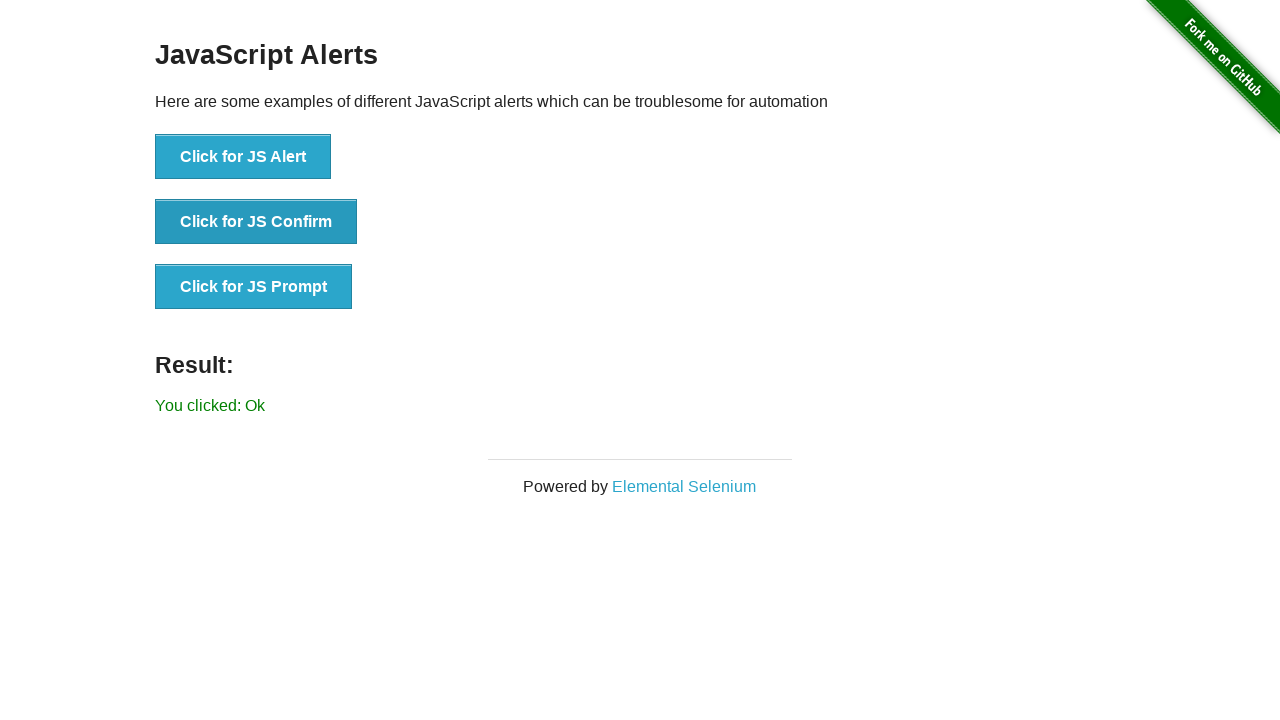

Result message element appeared after accepting alert
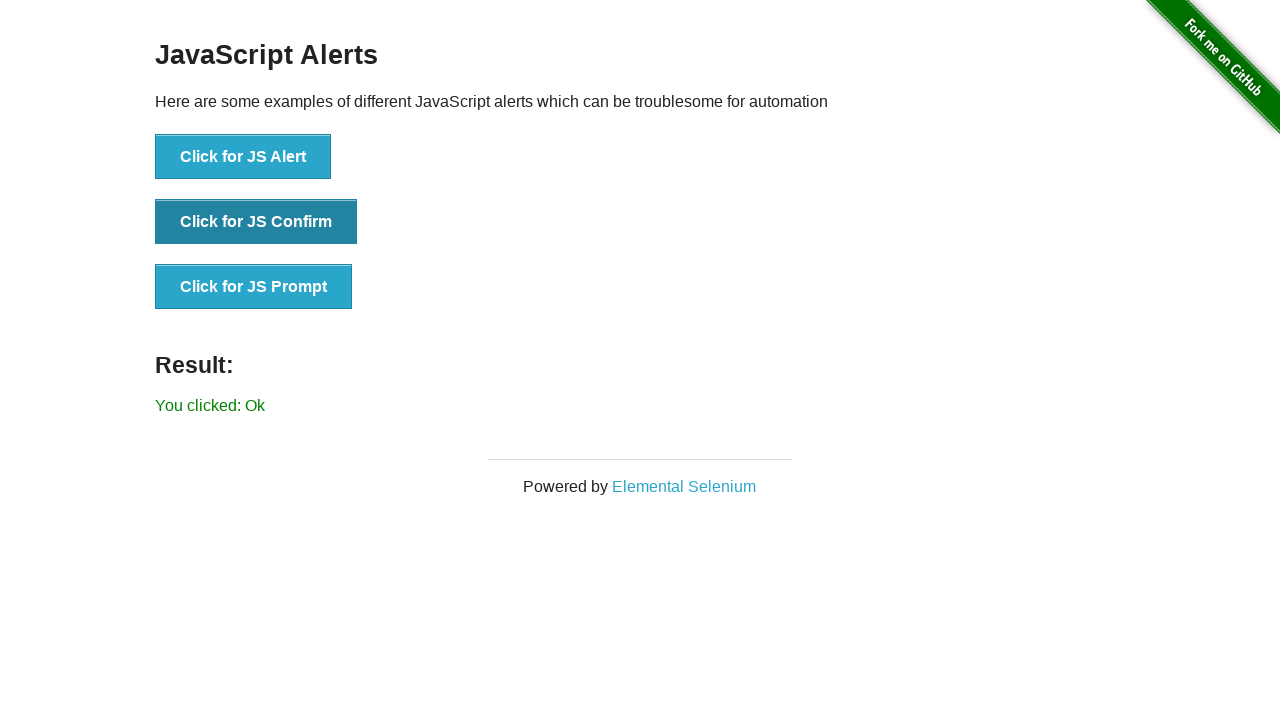

Retrieved result text content
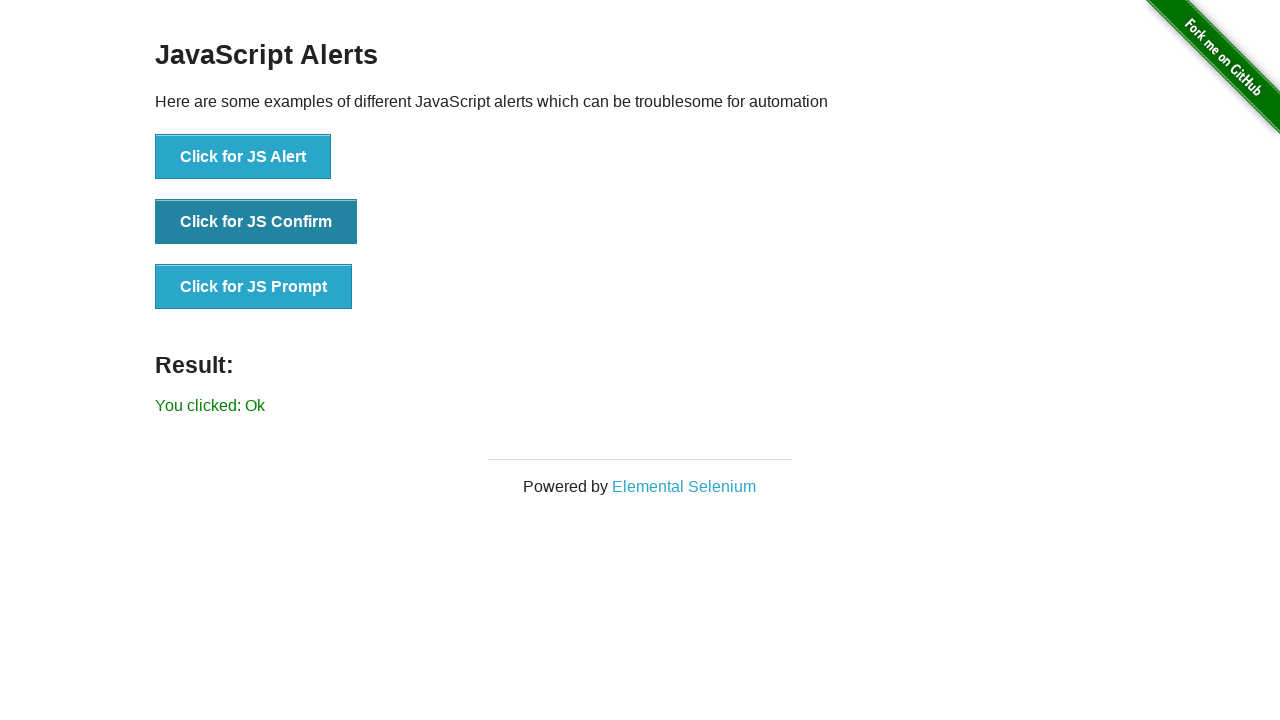

Verified result message displays 'You clicked: Ok'
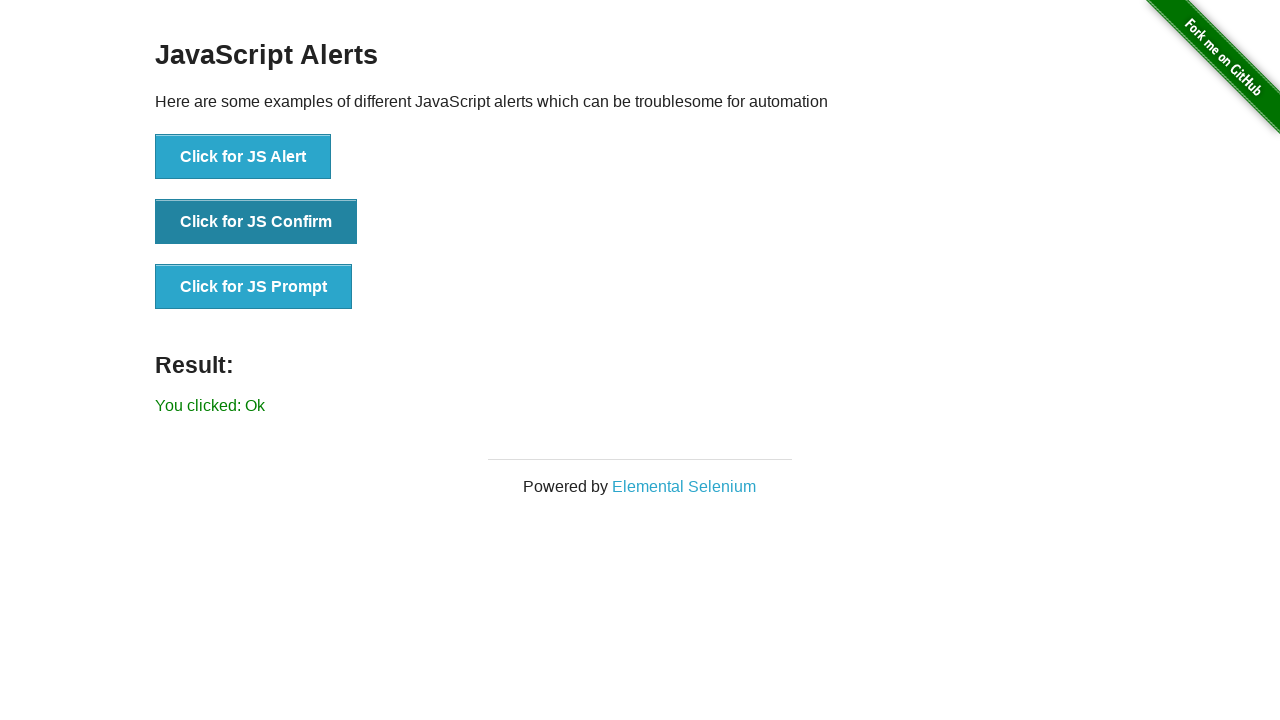

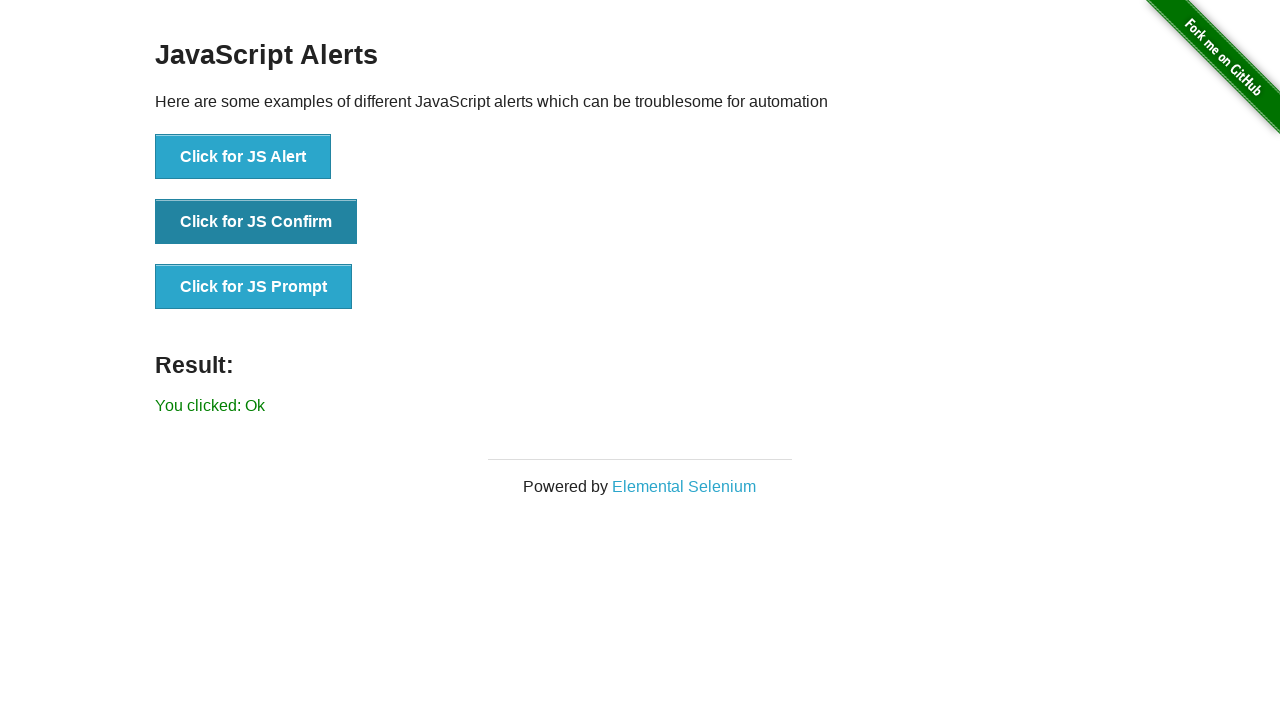